Tests flight booking workflow by selecting departure and destination cities, then choosing the cheapest available flight from the results

Starting URL: https://blazedemo.com/

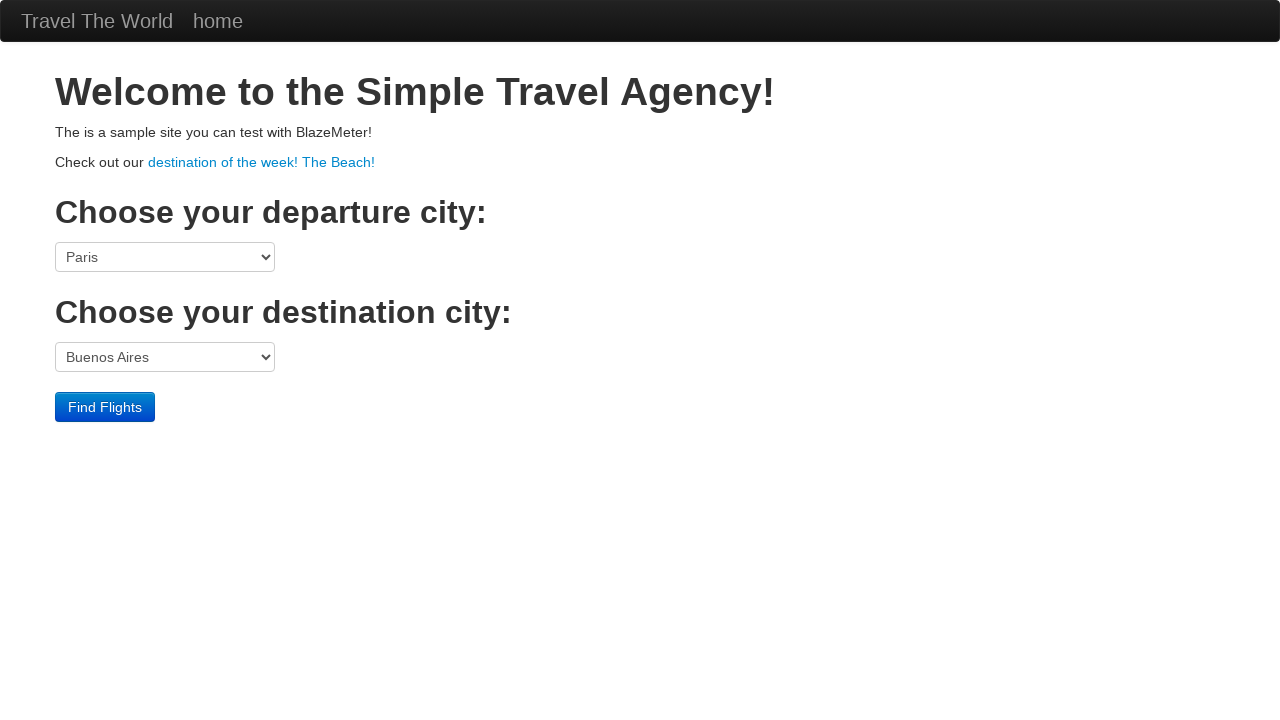

Selected 'San Diego' as departure city on select[name='fromPort']
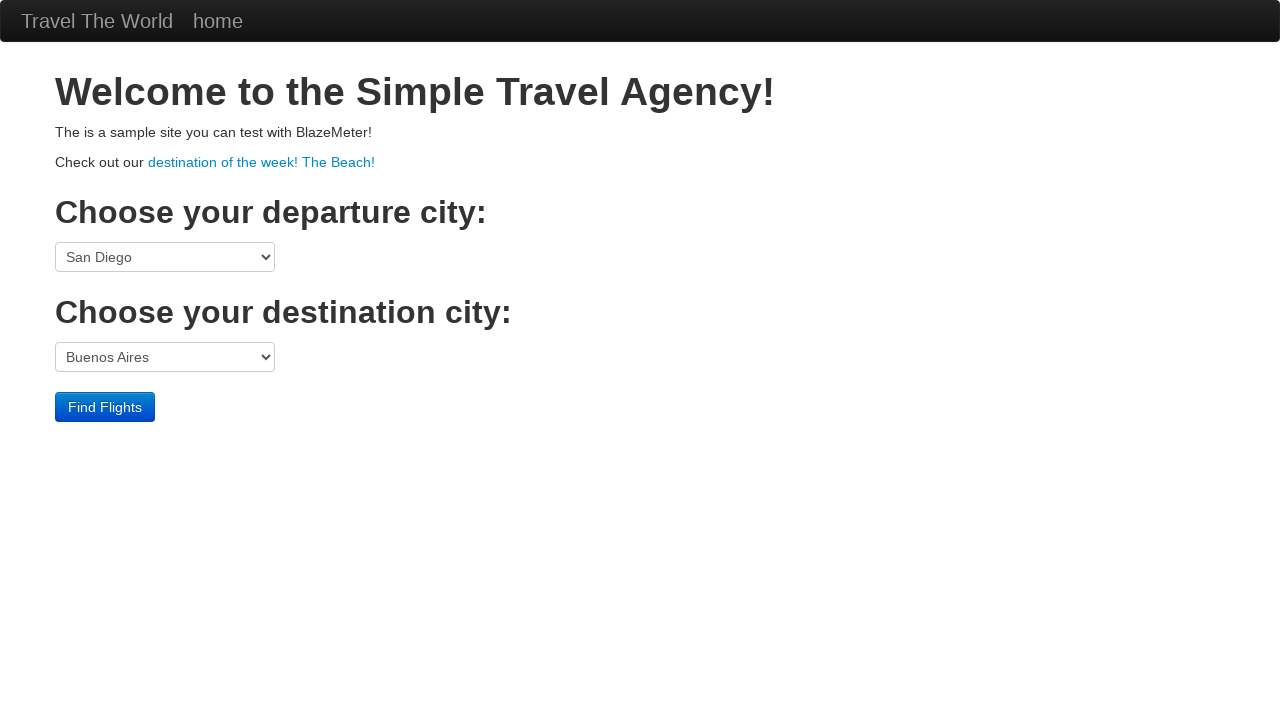

Selected 'Berlin' as destination city on select[name='toPort']
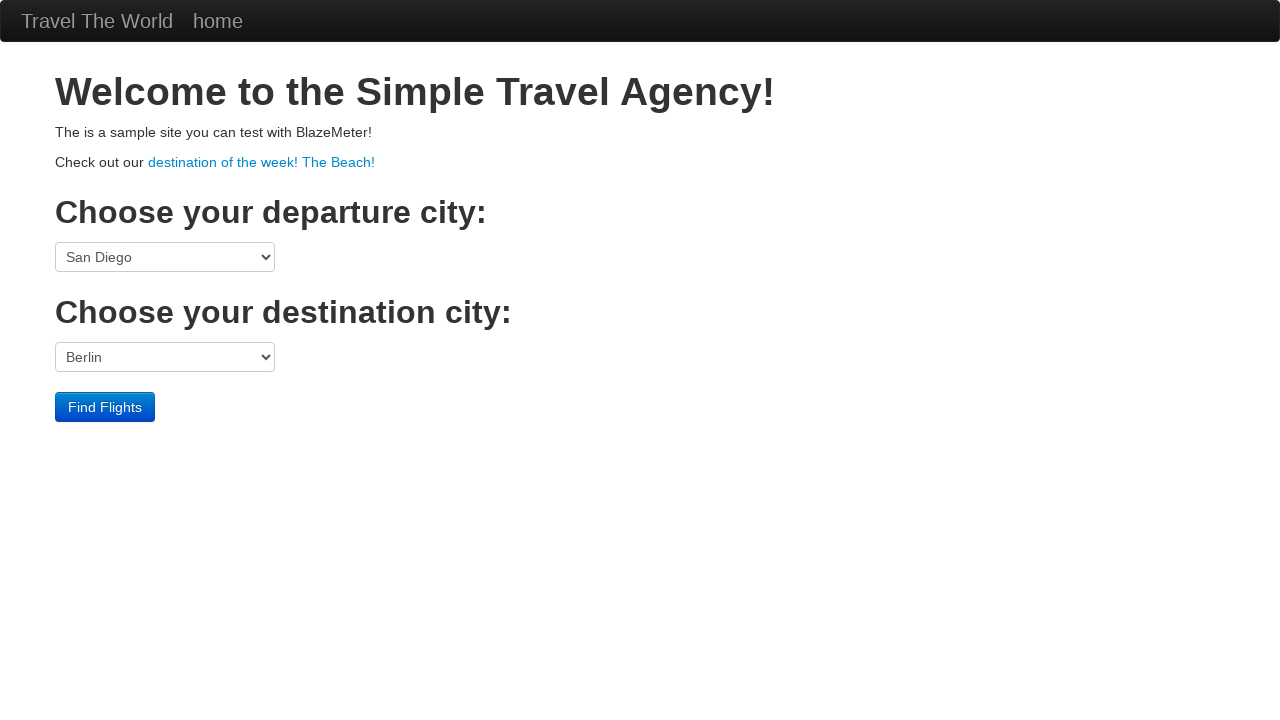

Clicked submit button to search for flights at (105, 407) on input[type='submit']
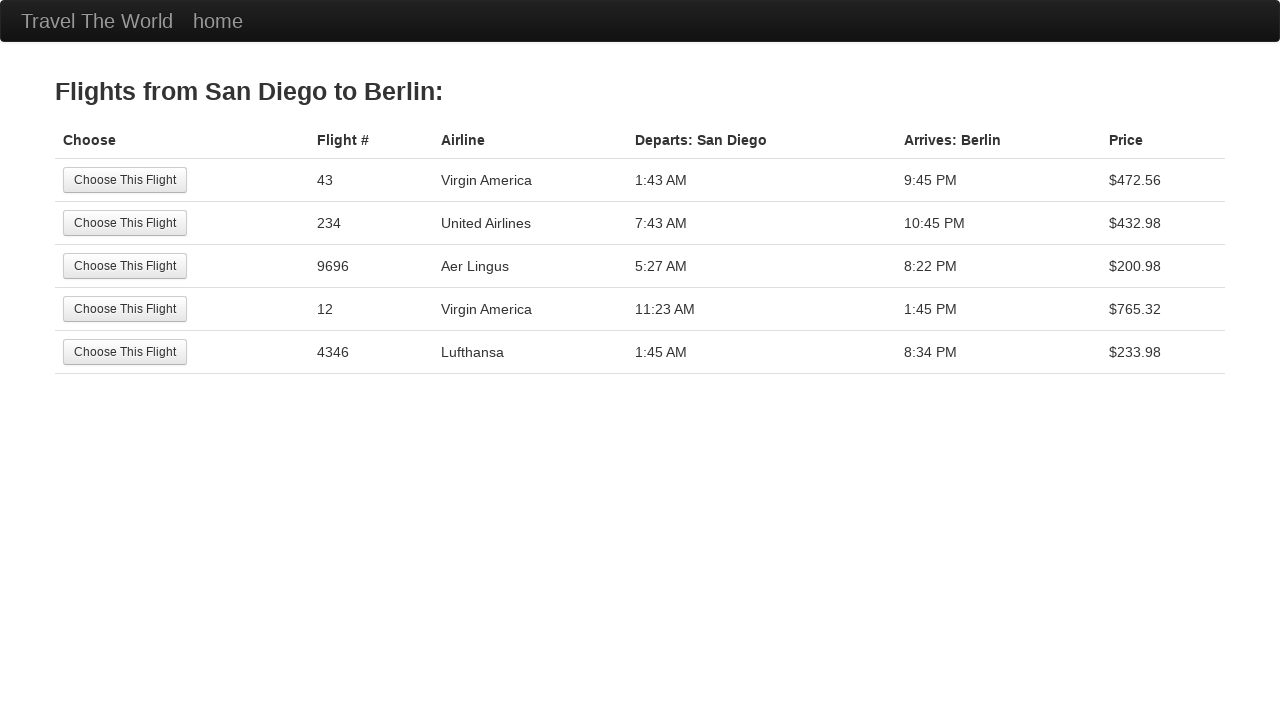

Flight results table loaded
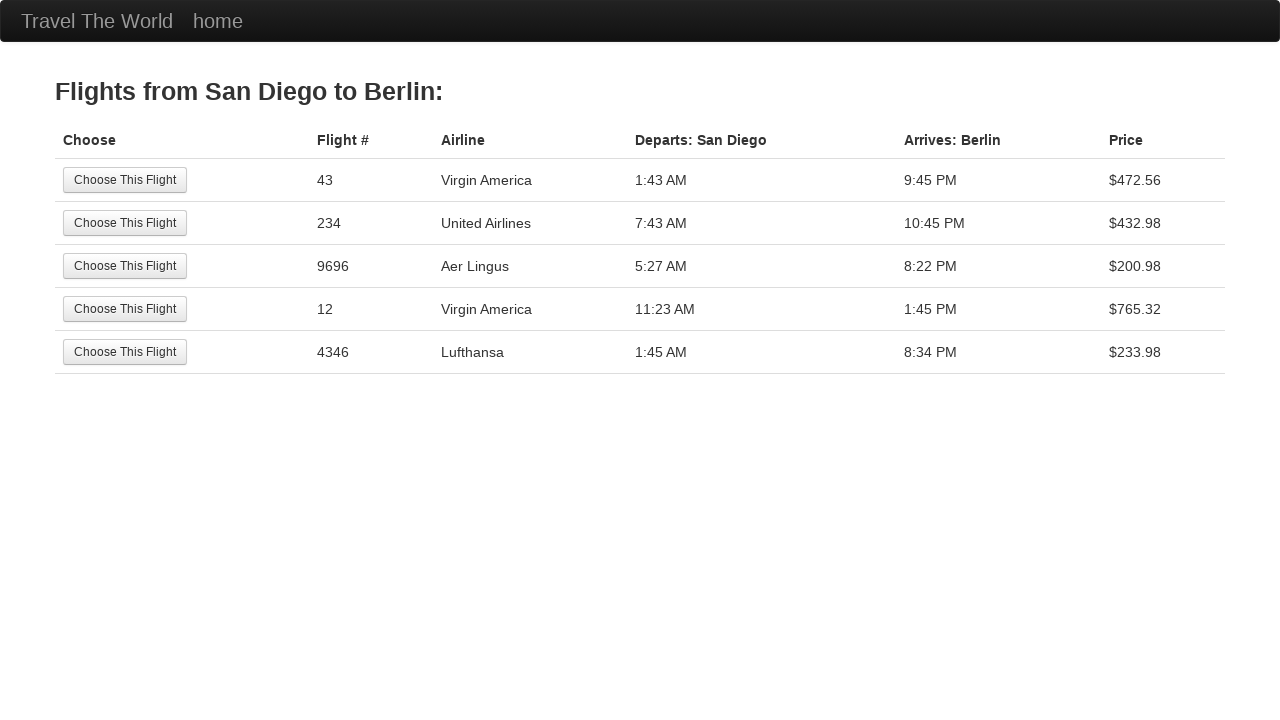

Identified cheapest flight at $200.98 (row 2)
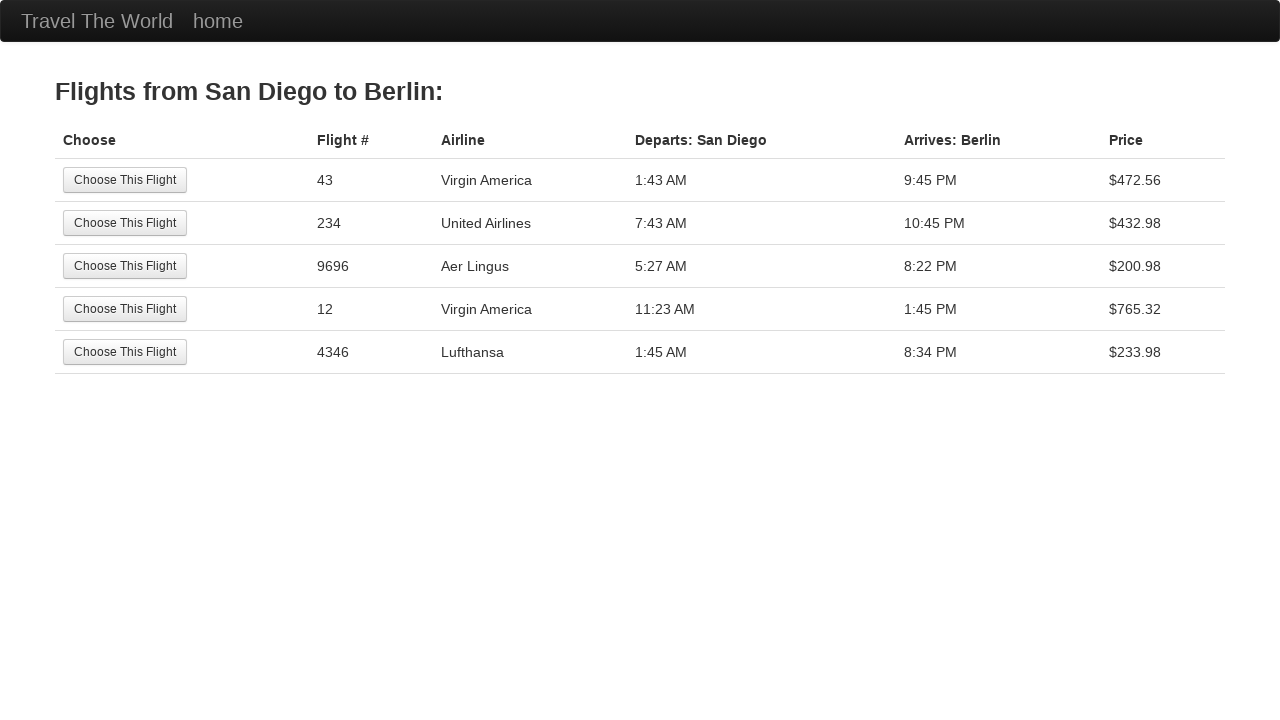

Clicked 'Choose This Flight' button for the cheapest flight option at (125, 266) on table.table tbody tr >> nth=2 >> input[value='Choose This Flight']
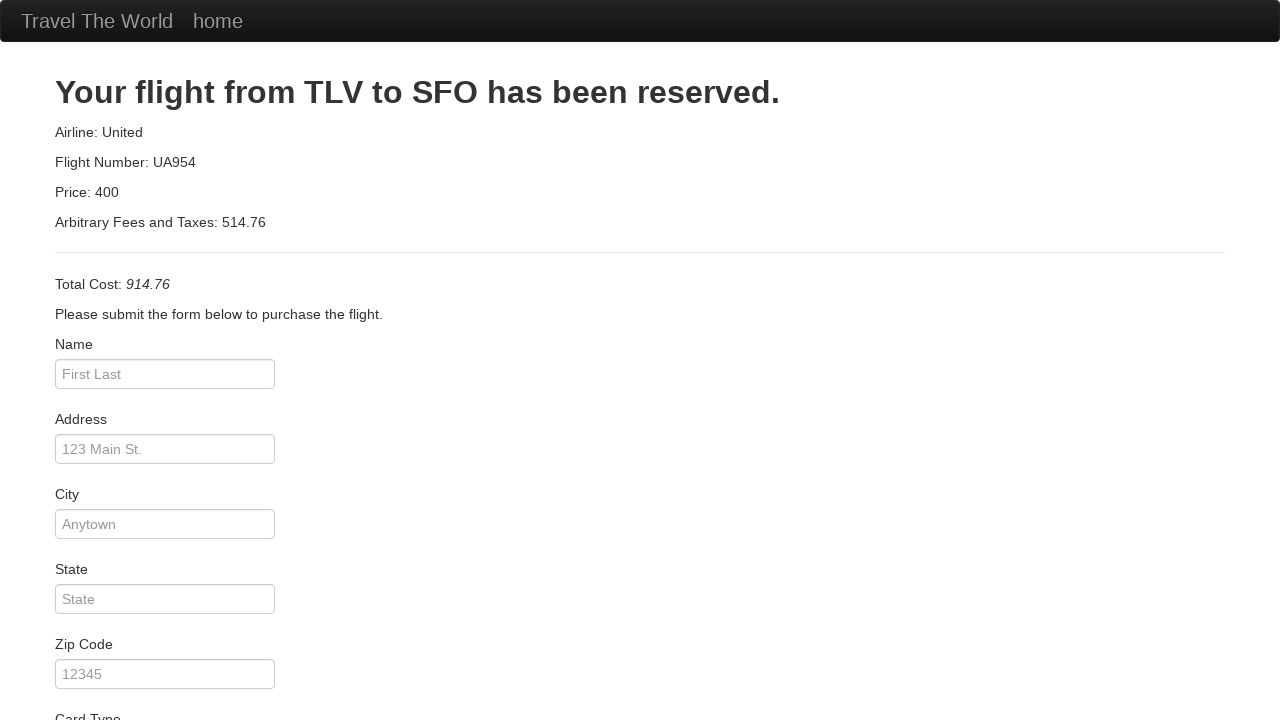

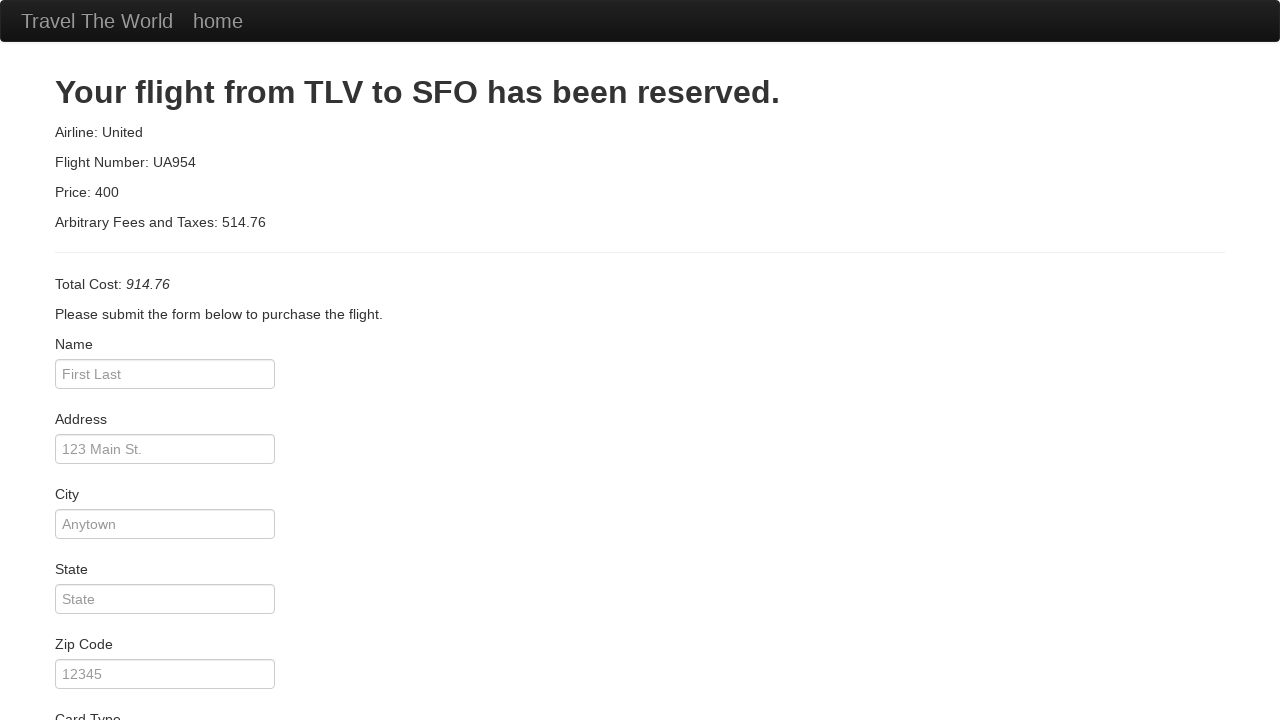